Tests browser window management by resizing, maximizing, and switching to fullscreen mode on the Belur Math website

Starting URL: https://belurmath.org/

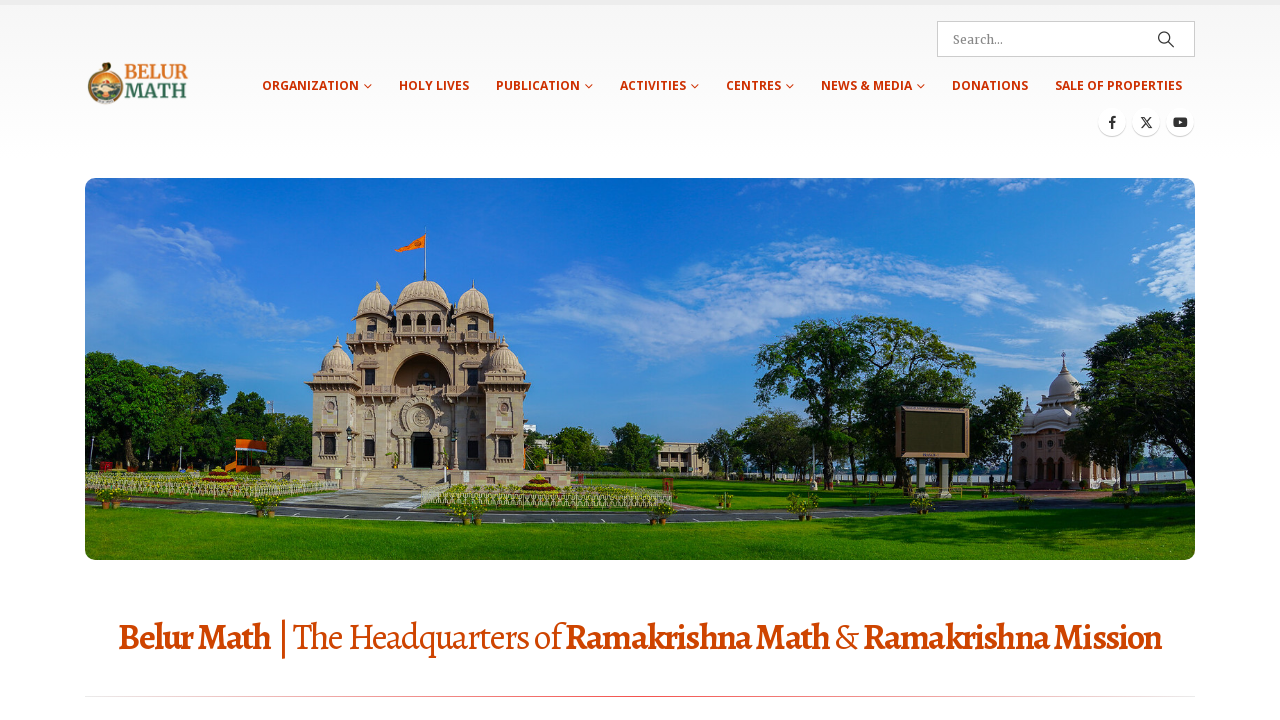

Set viewport size to 600x700 pixels
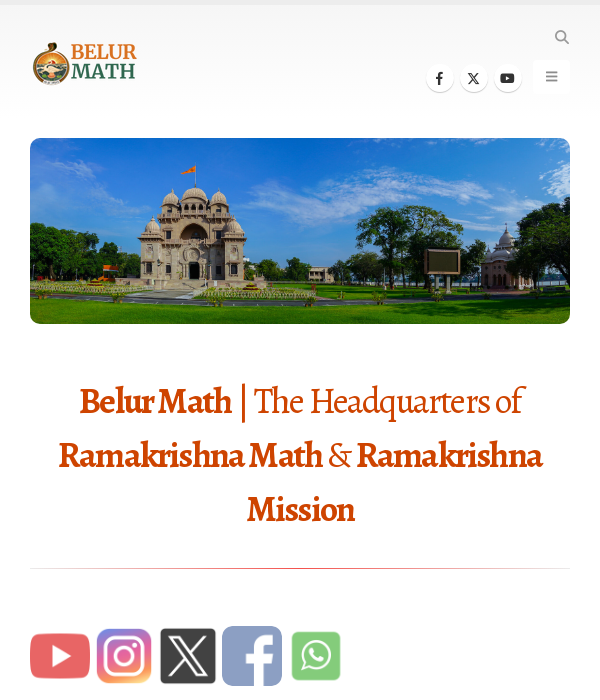

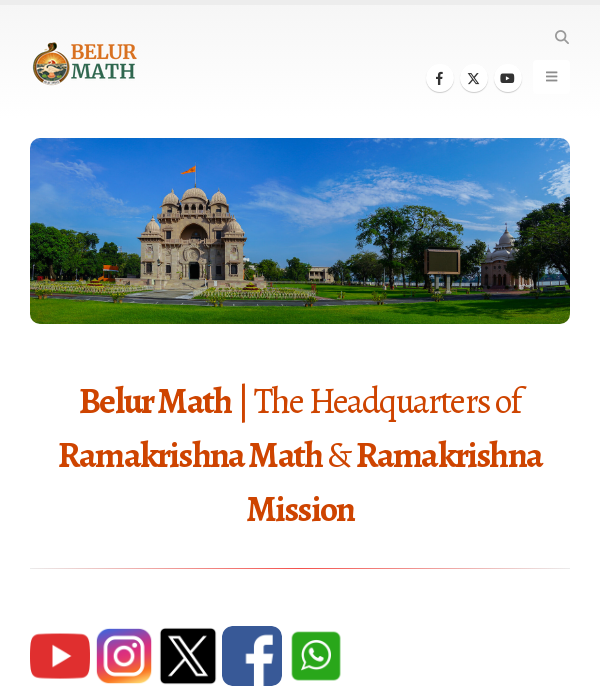